Tests drag-and-drop functionality on jQuery UI demo page by dragging an element into a droppable zone within an iframe, then clicking a sidebar link

Starting URL: https://jqueryui.com/droppable/

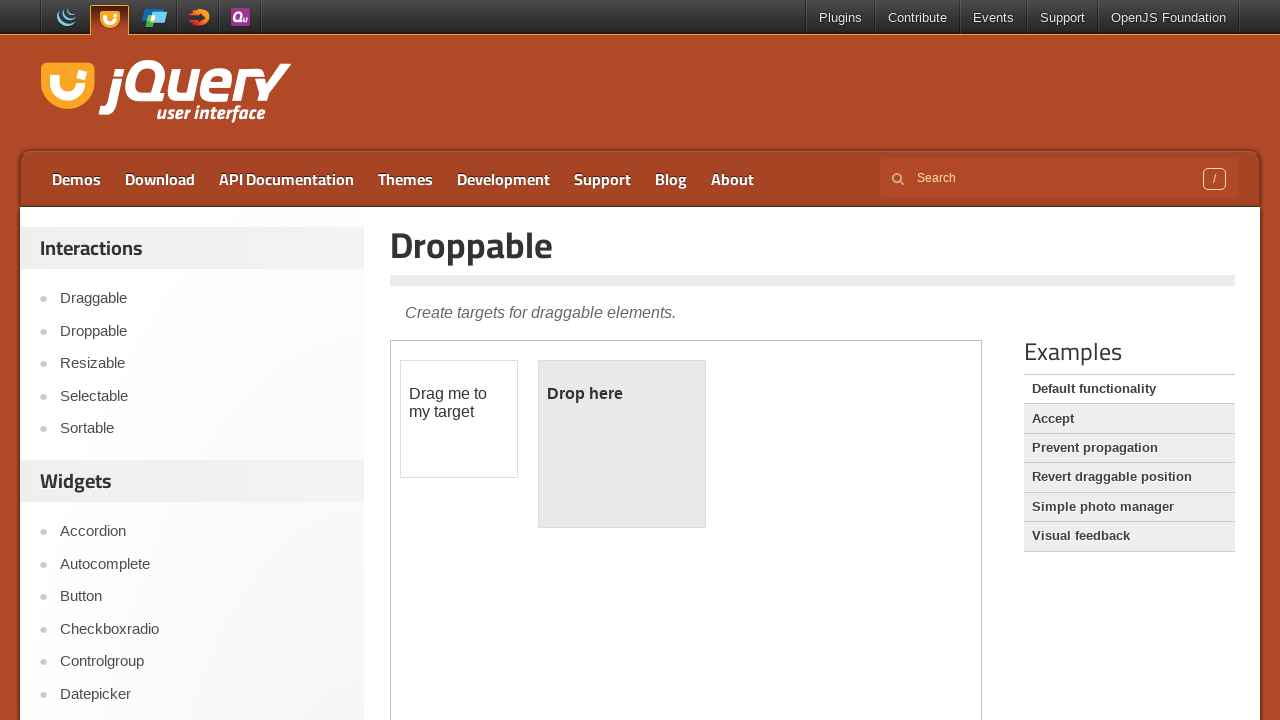

Located the iframe containing the drag-drop demo
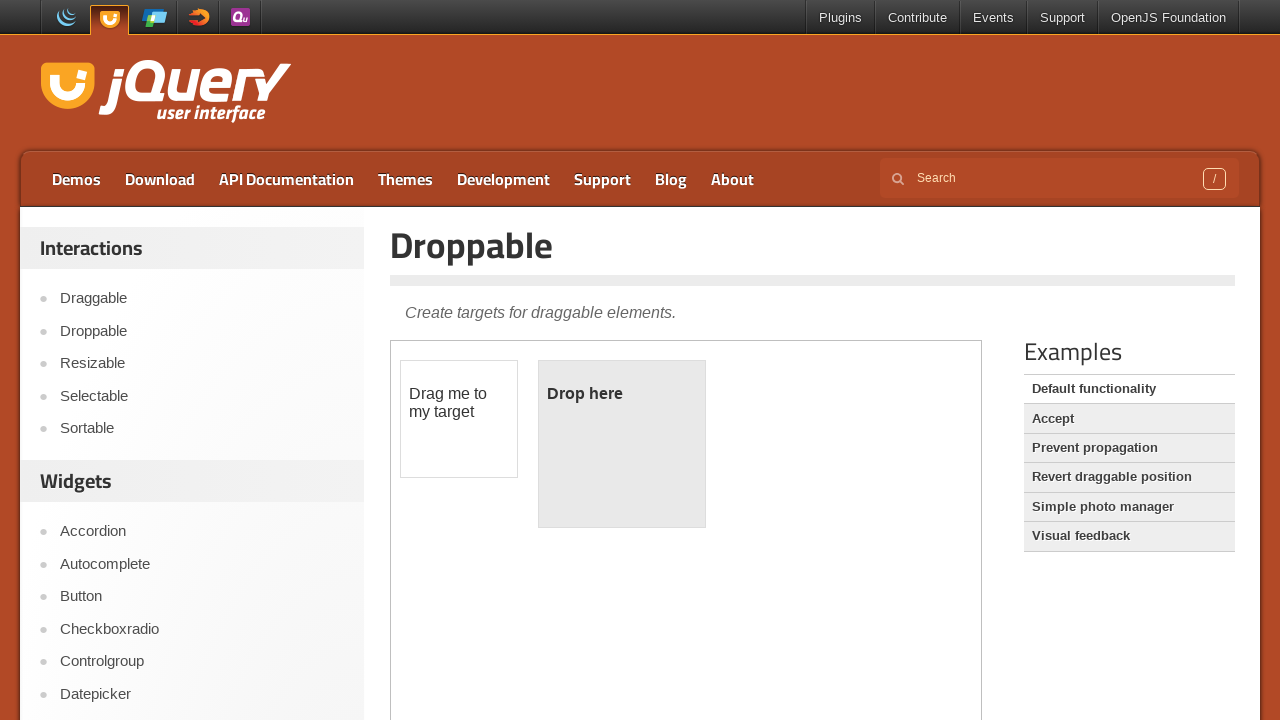

Located the draggable element with id 'draggable' in iframe
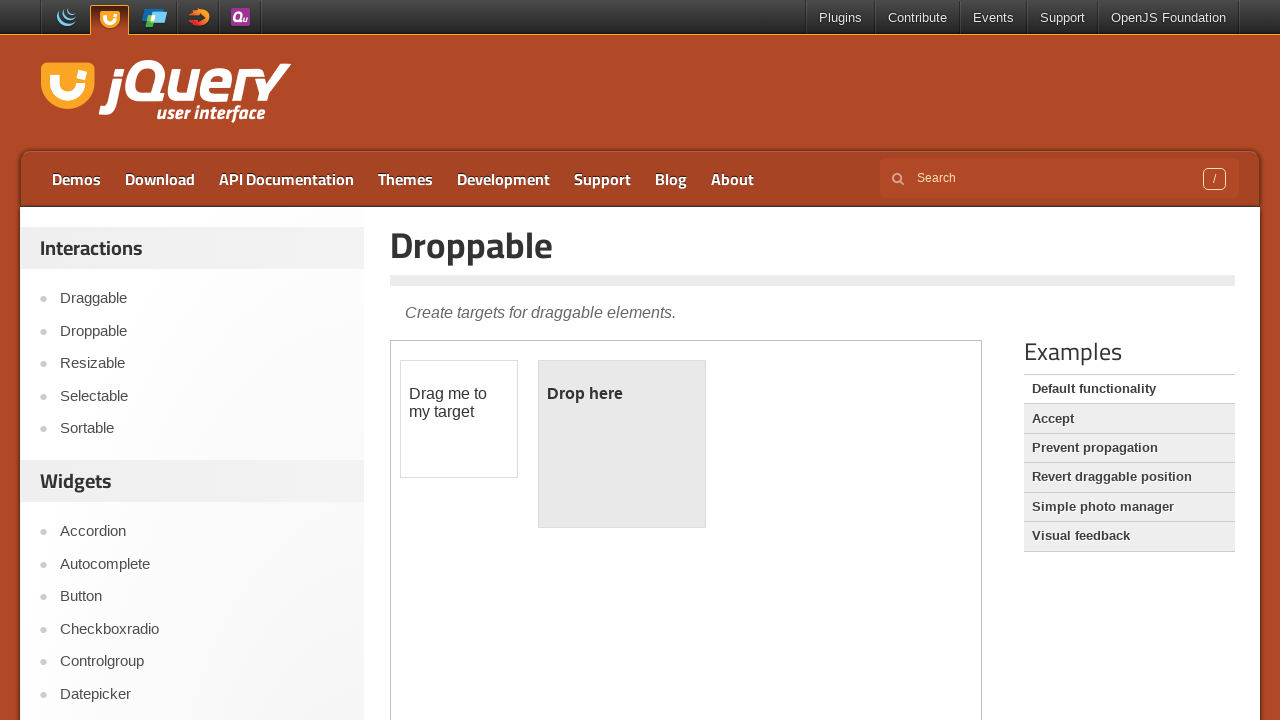

Located the droppable element with id 'droppable' in iframe
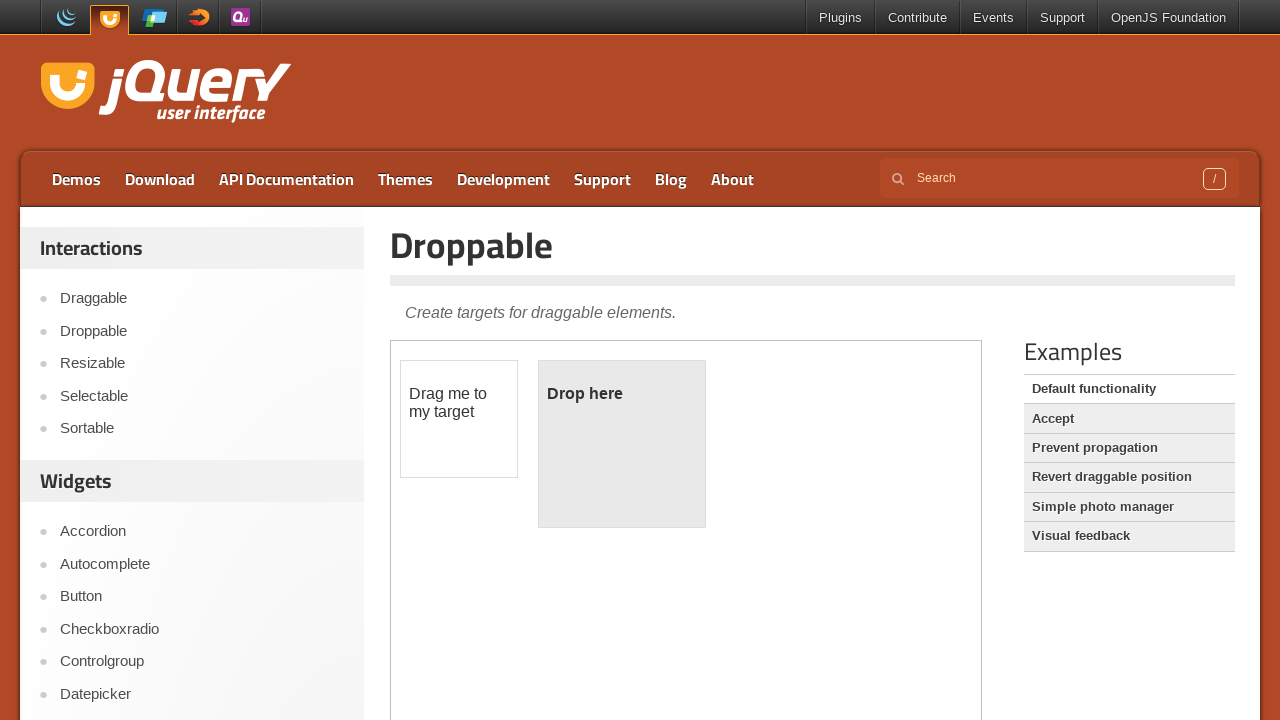

Dragged the draggable element into the droppable zone at (622, 444)
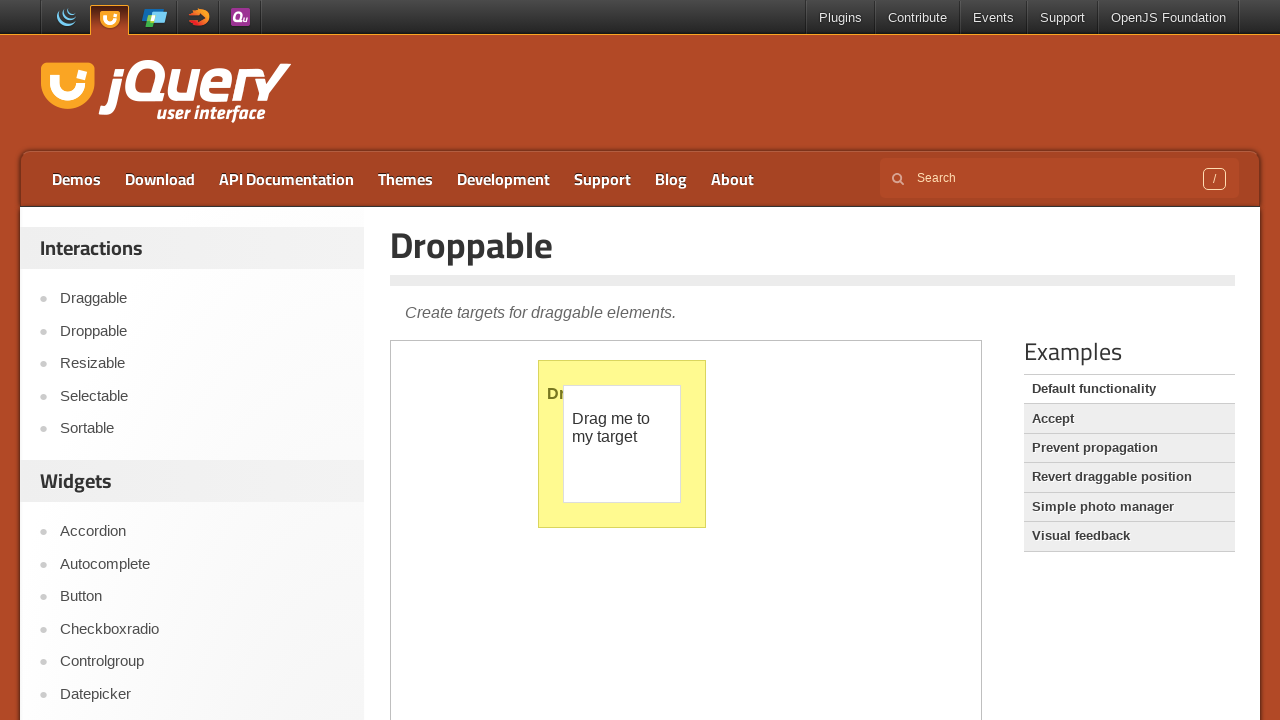

Clicked the 3rd link in the sidebar navigation at (202, 597) on xpath=//aside[2]/ul/li[3]/a
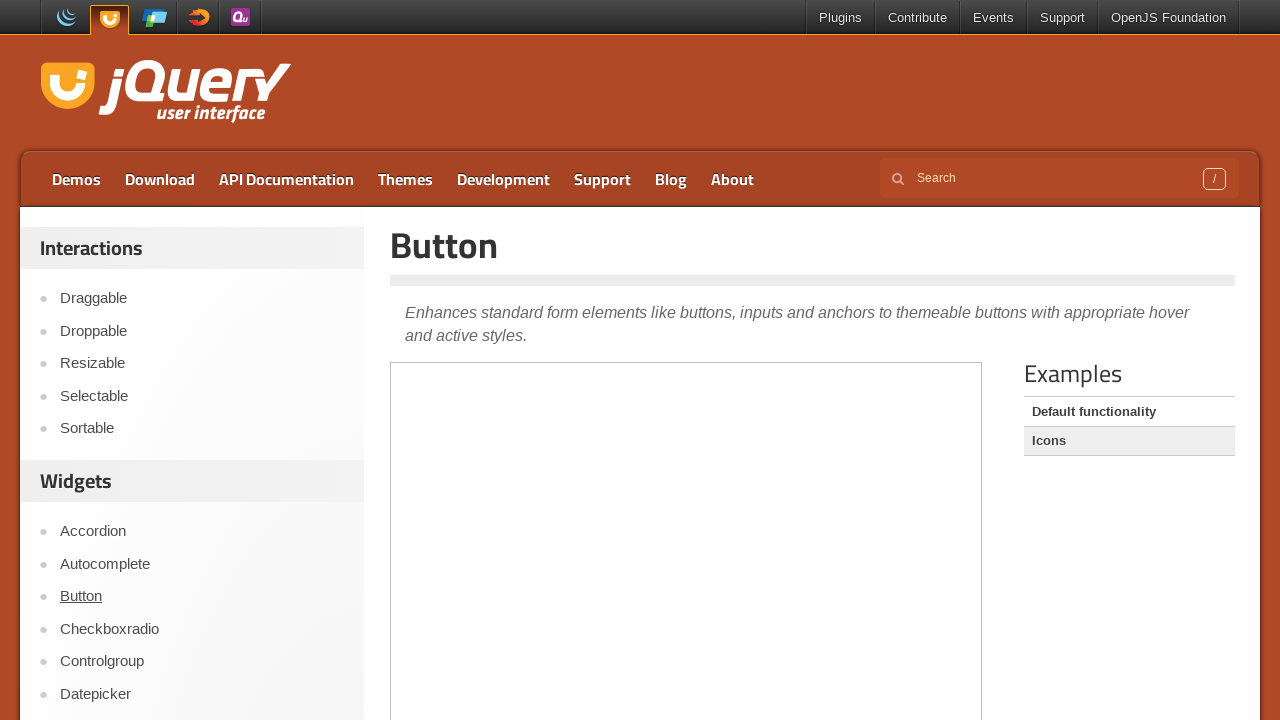

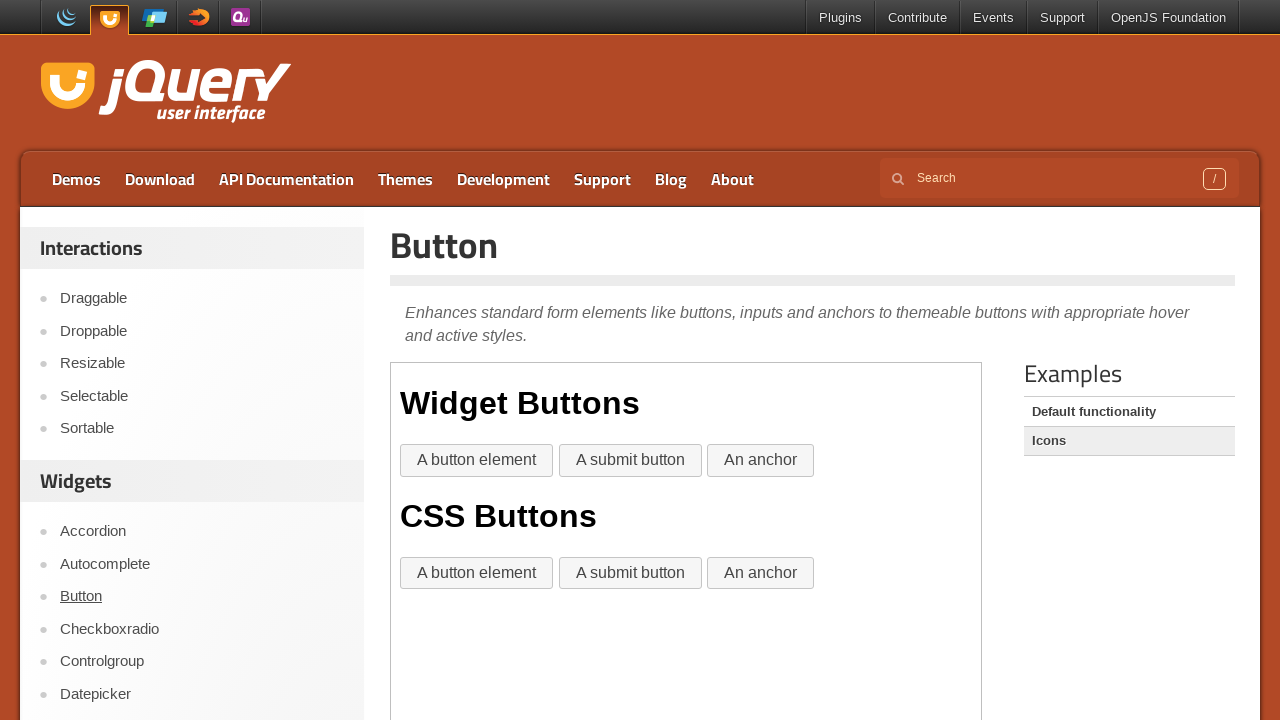